Fills out a text box form with user information including name, email, and addresses, then submits the form

Starting URL: https://demoqa.com/text-box

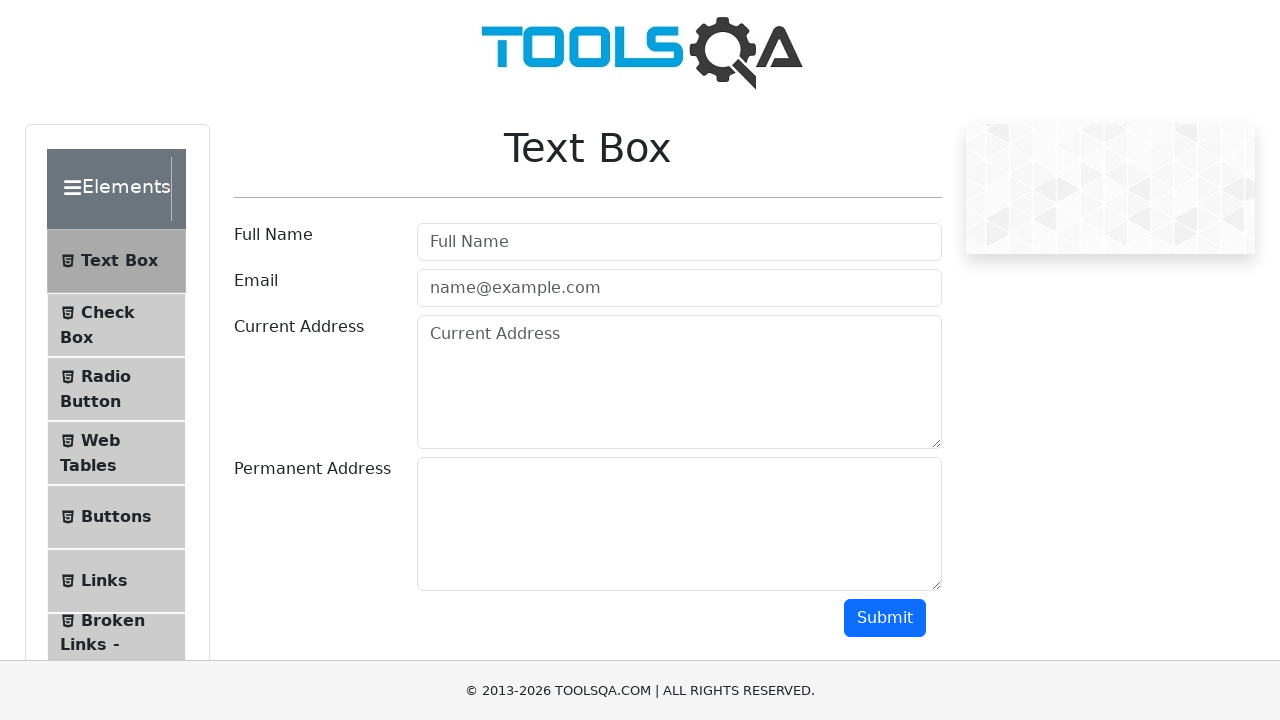

Filled username field with 'Anna Bres' on #userName
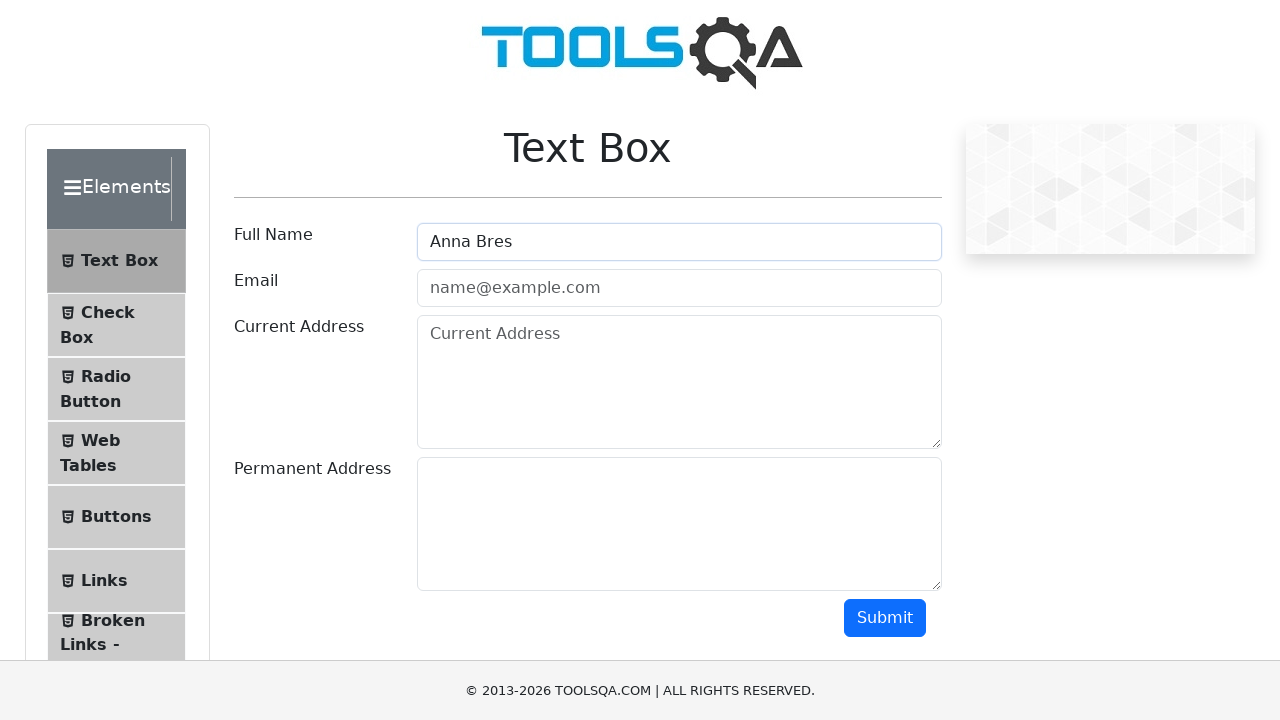

Filled email field with 'test@gmail.com' on #userEmail
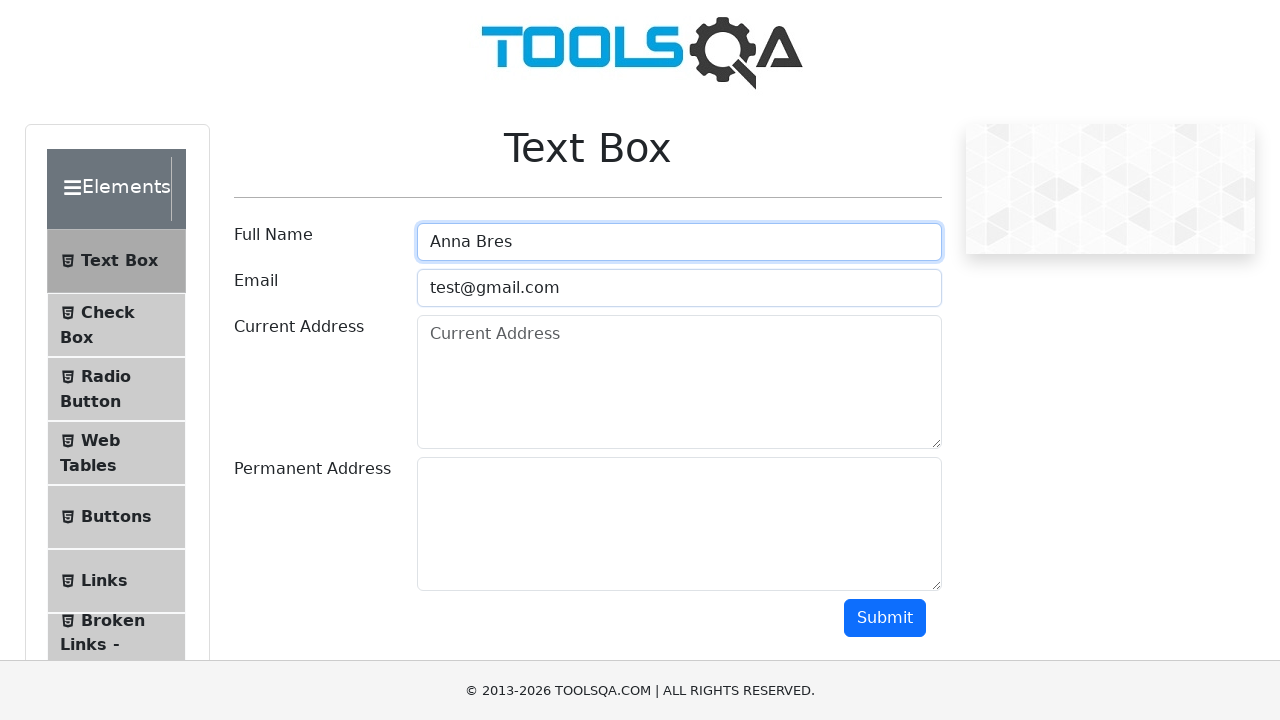

Filled current address field with 'Hawaii, Chill st.' on #currentAddress
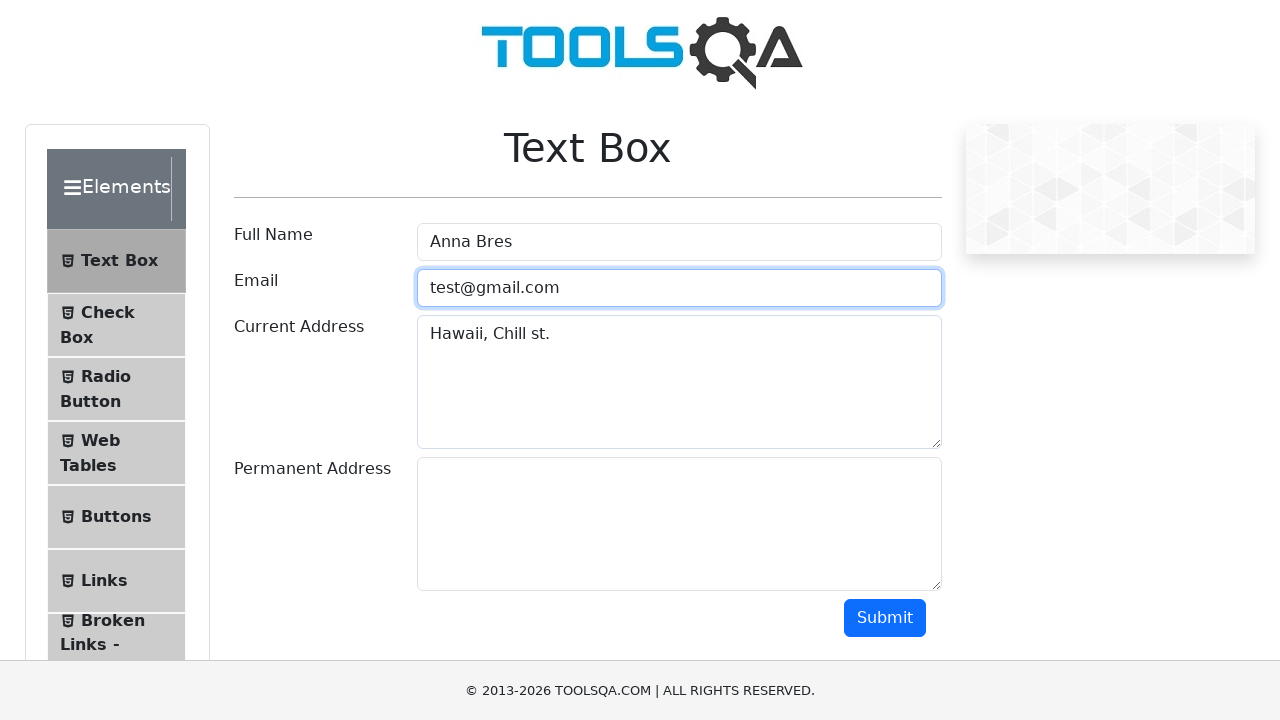

Filled permanent address field with 'Miami, Sunset st.' on #permanentAddress
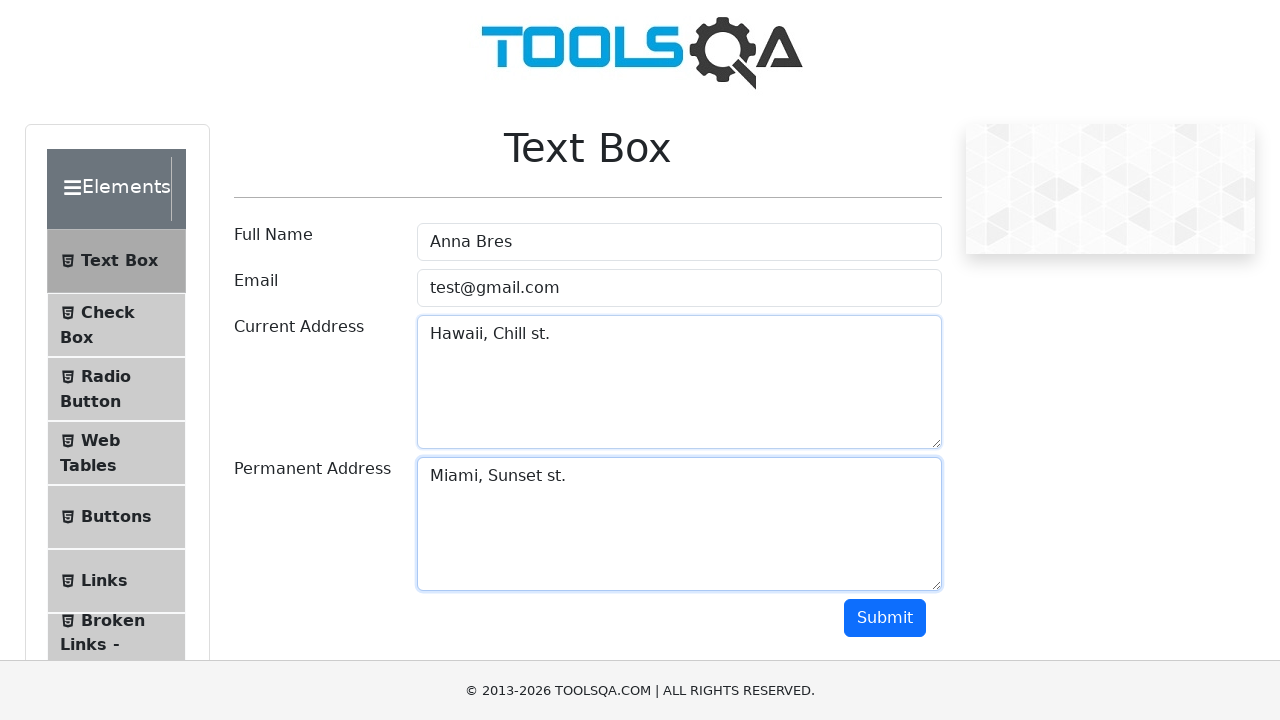

Clicked submit button to submit the form at (885, 618) on #submit
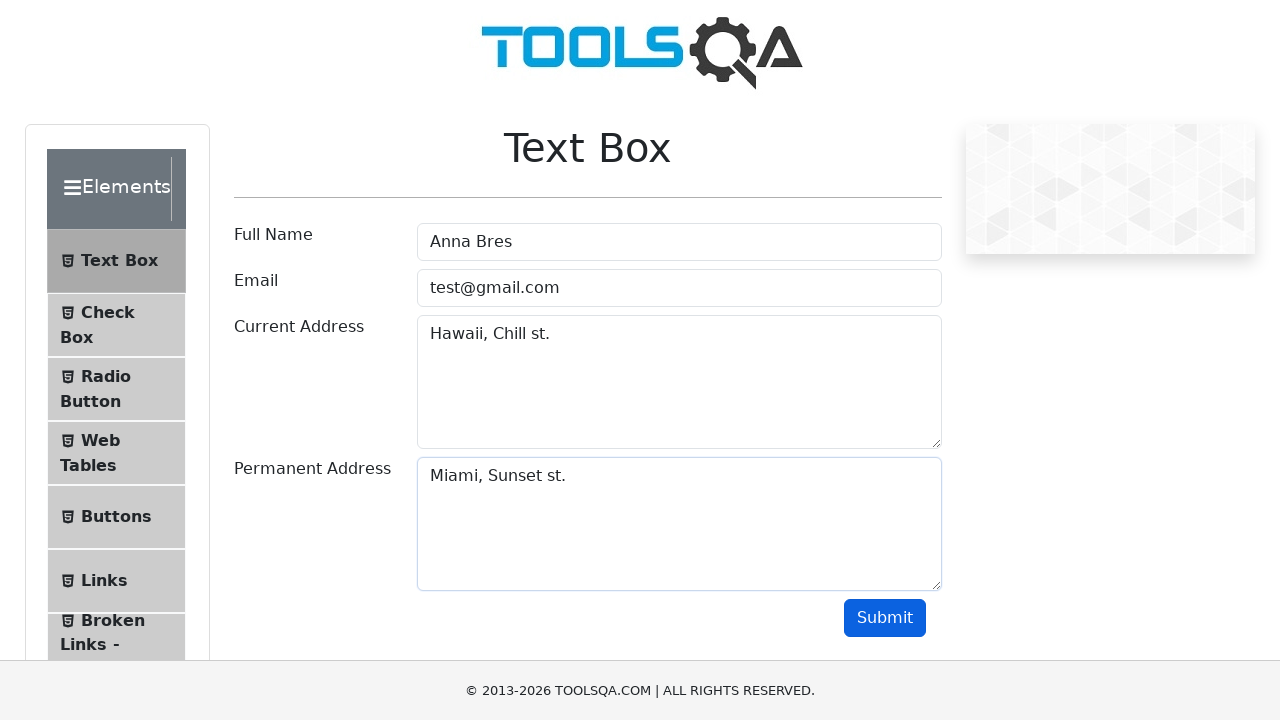

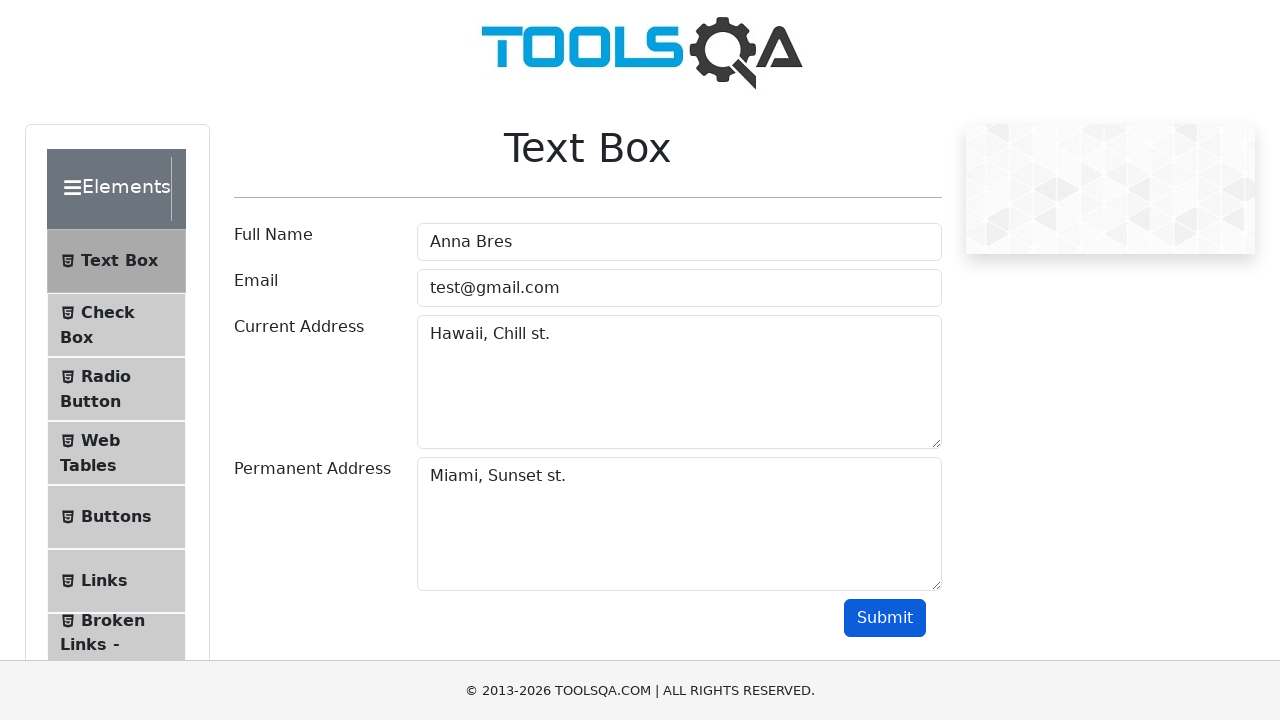